Tests the train ticket search functionality on China's 12306 railway booking site by filling in departure and arrival stations and clicking the search button.

Starting URL: https://kyfw.12306.cn/otn/leftTicket/init

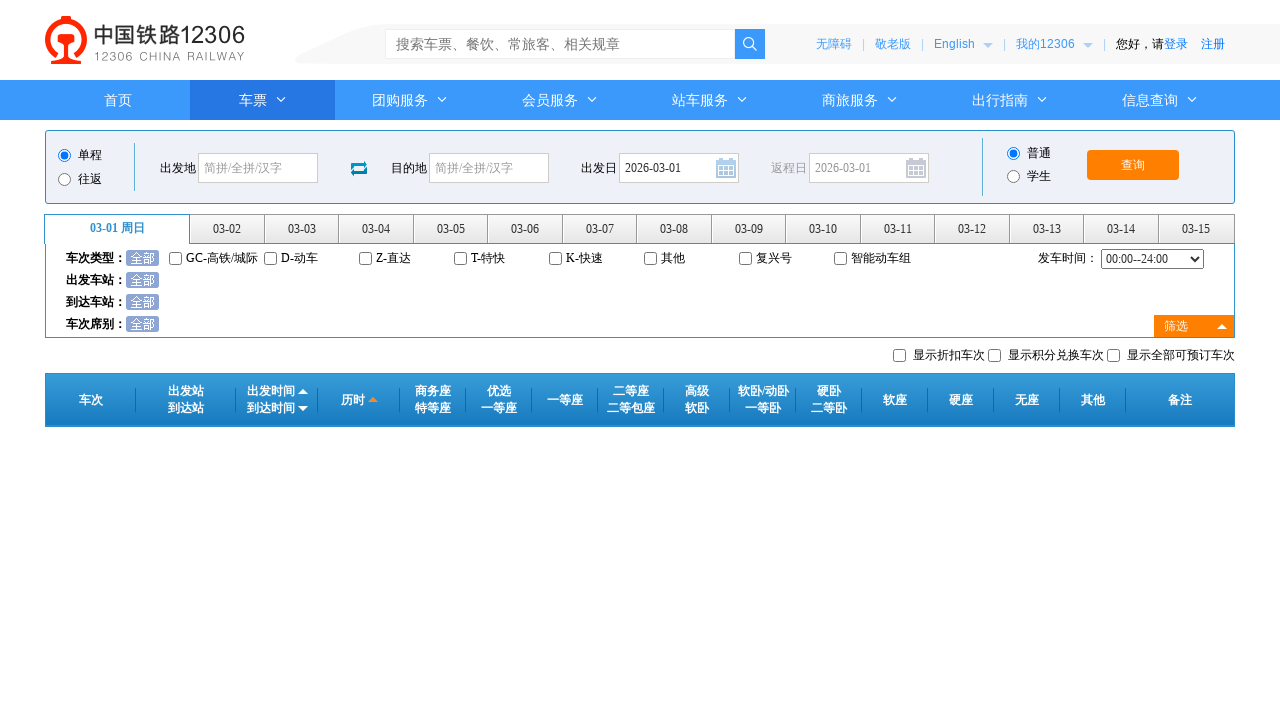

Waited for departure station field to load
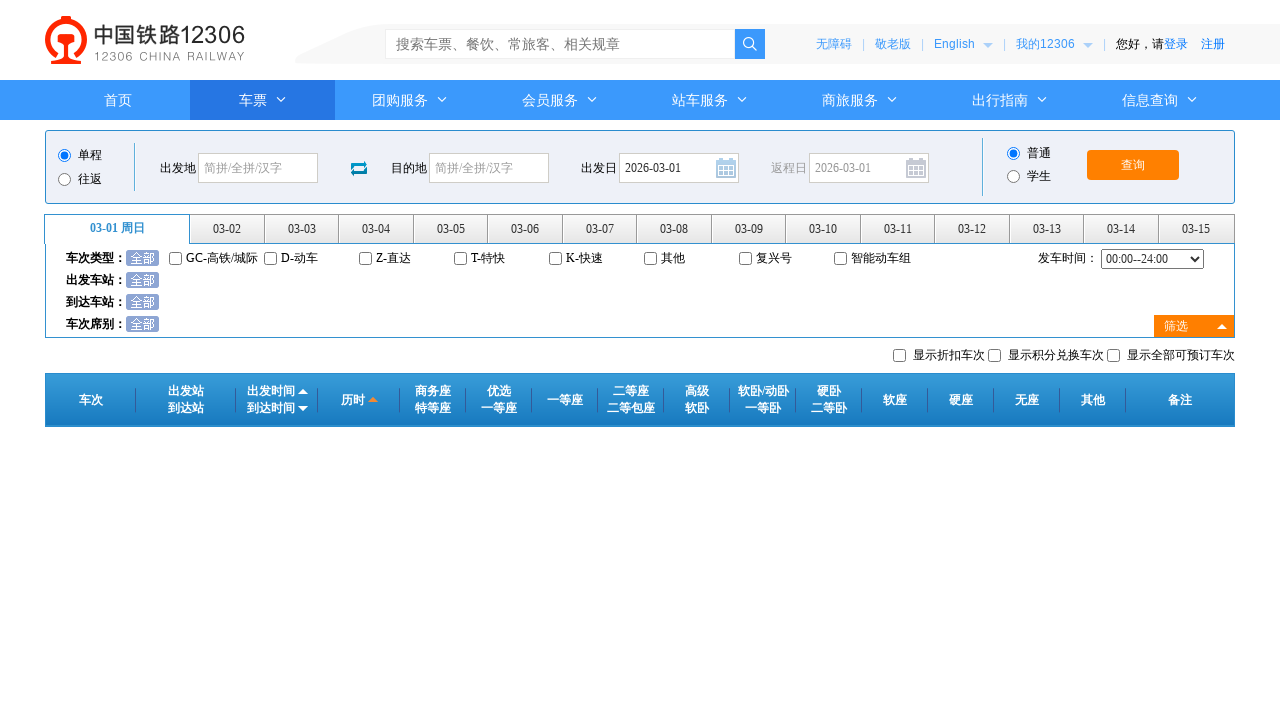

Waited for arrival station field to load
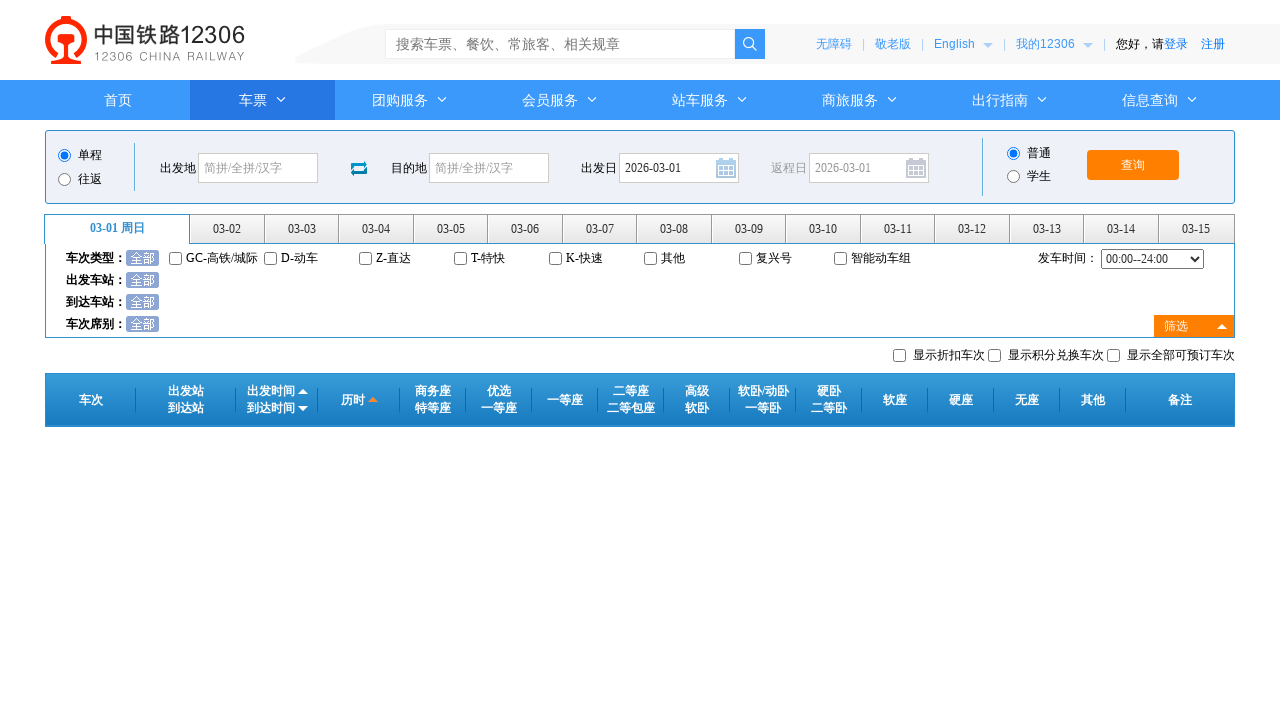

Waited for search button to load
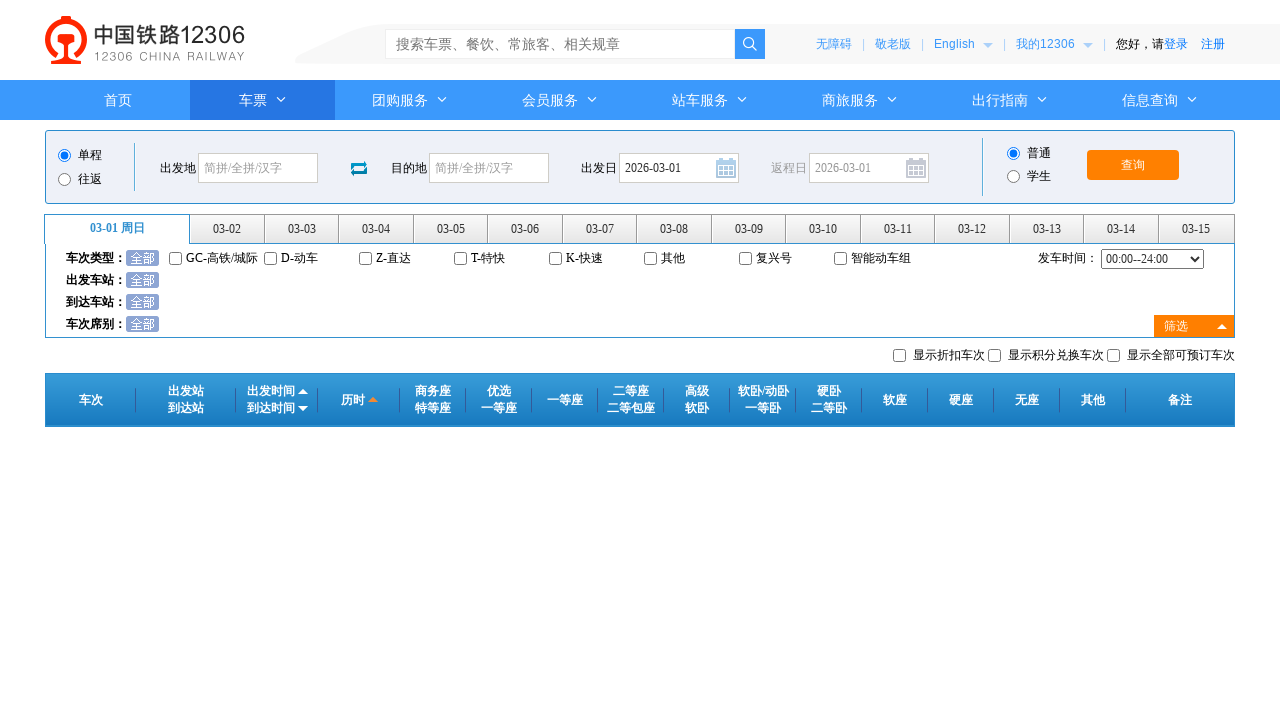

Clicked on departure station field at (258, 168) on #fromStationText
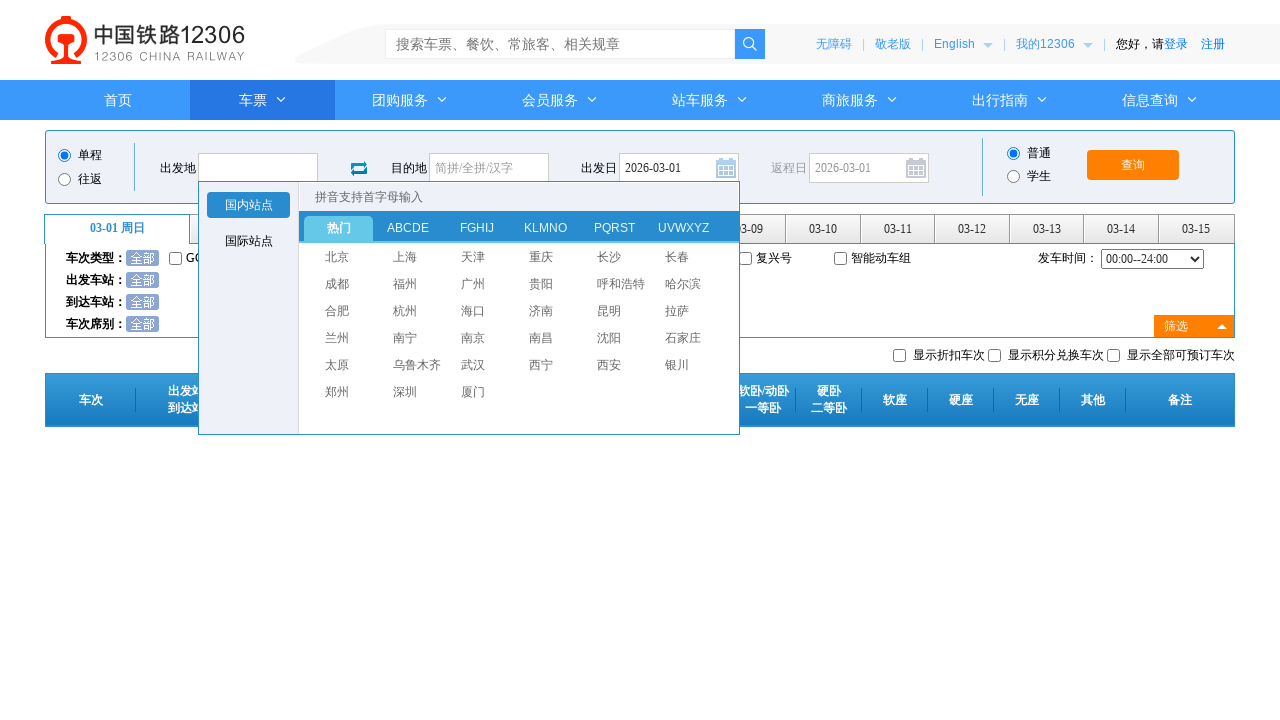

Filled departure station with '北京' (Beijing) on #fromStationText
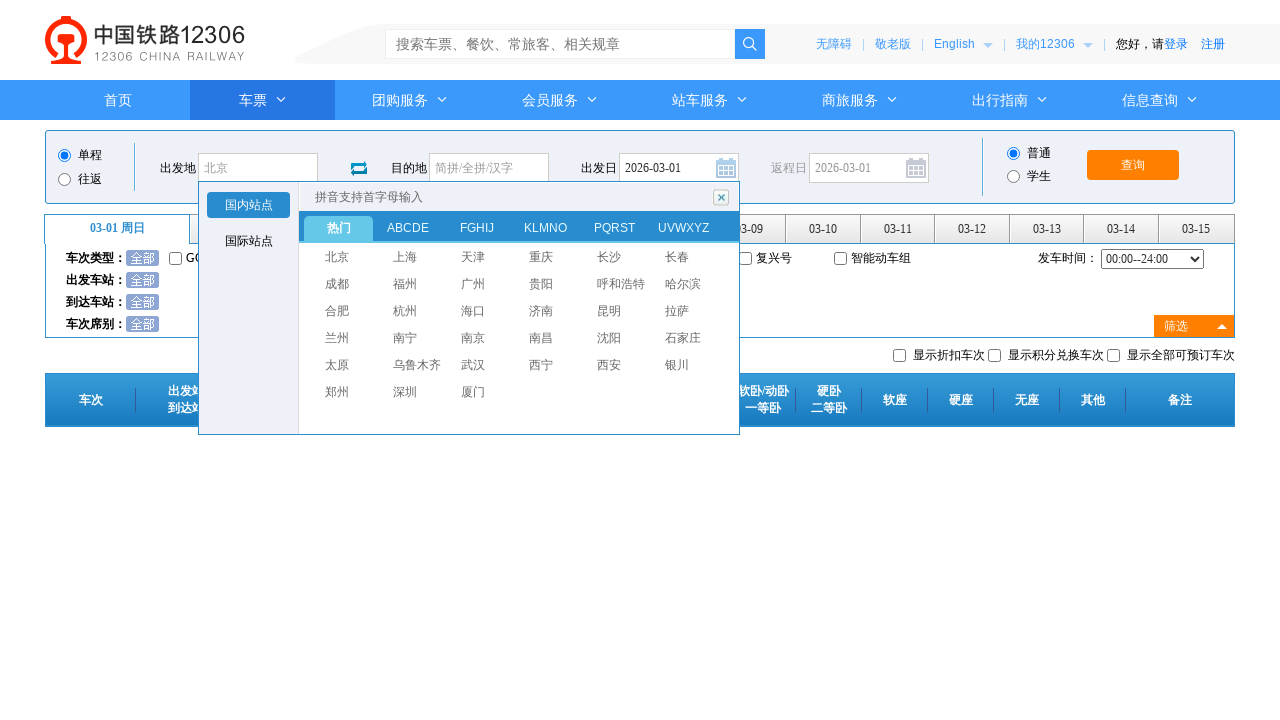

Pressed Enter to confirm departure station
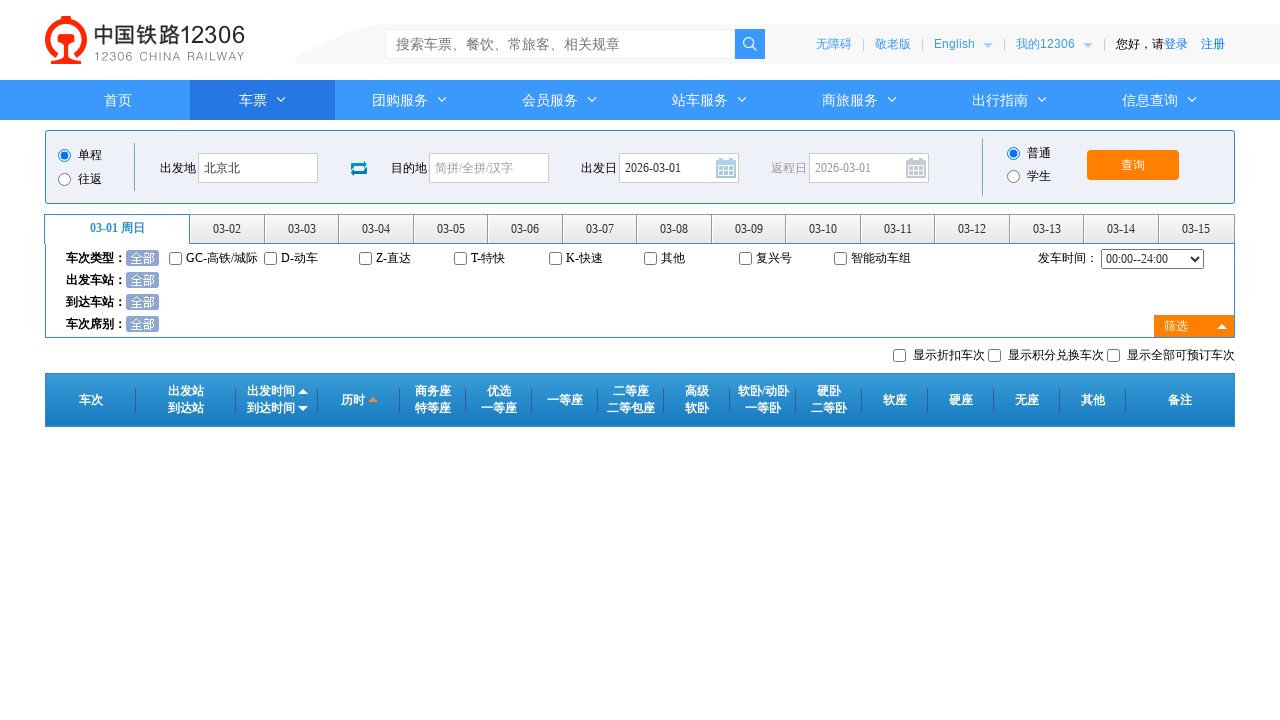

Clicked on arrival station field at (489, 168) on #toStationText
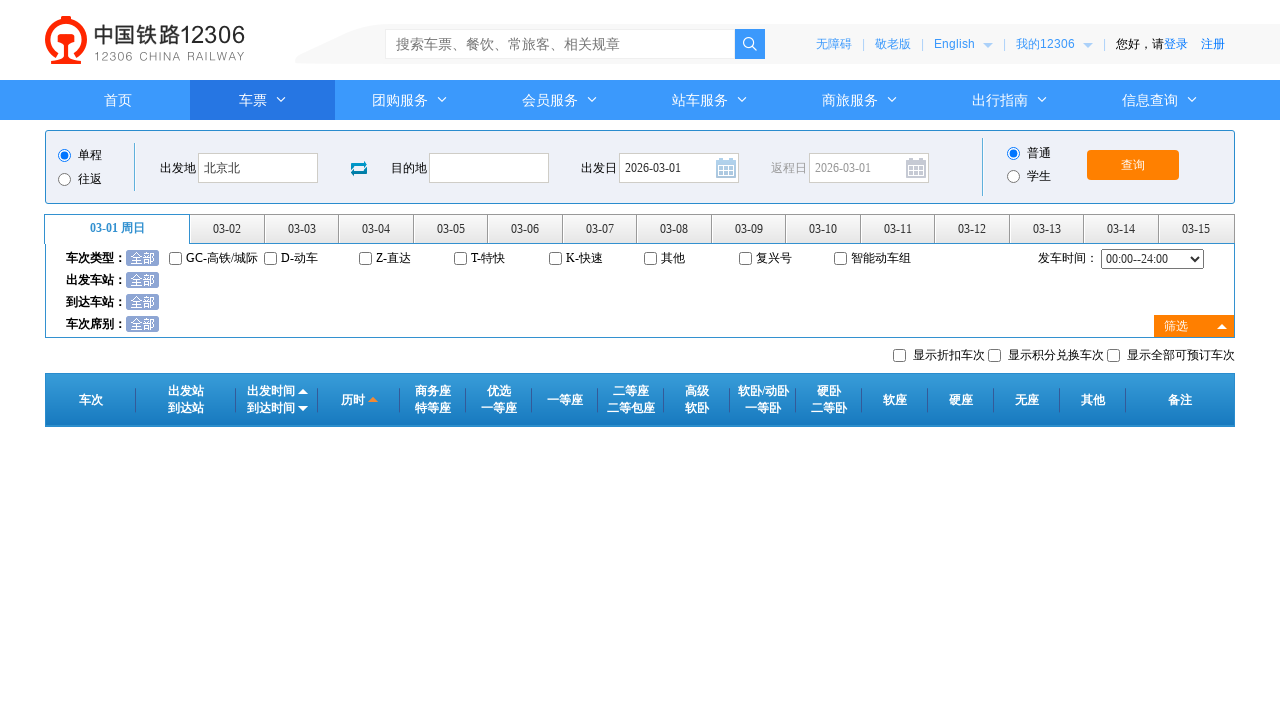

Filled arrival station with '石家庄' (Shijiazhuang) on #toStationText
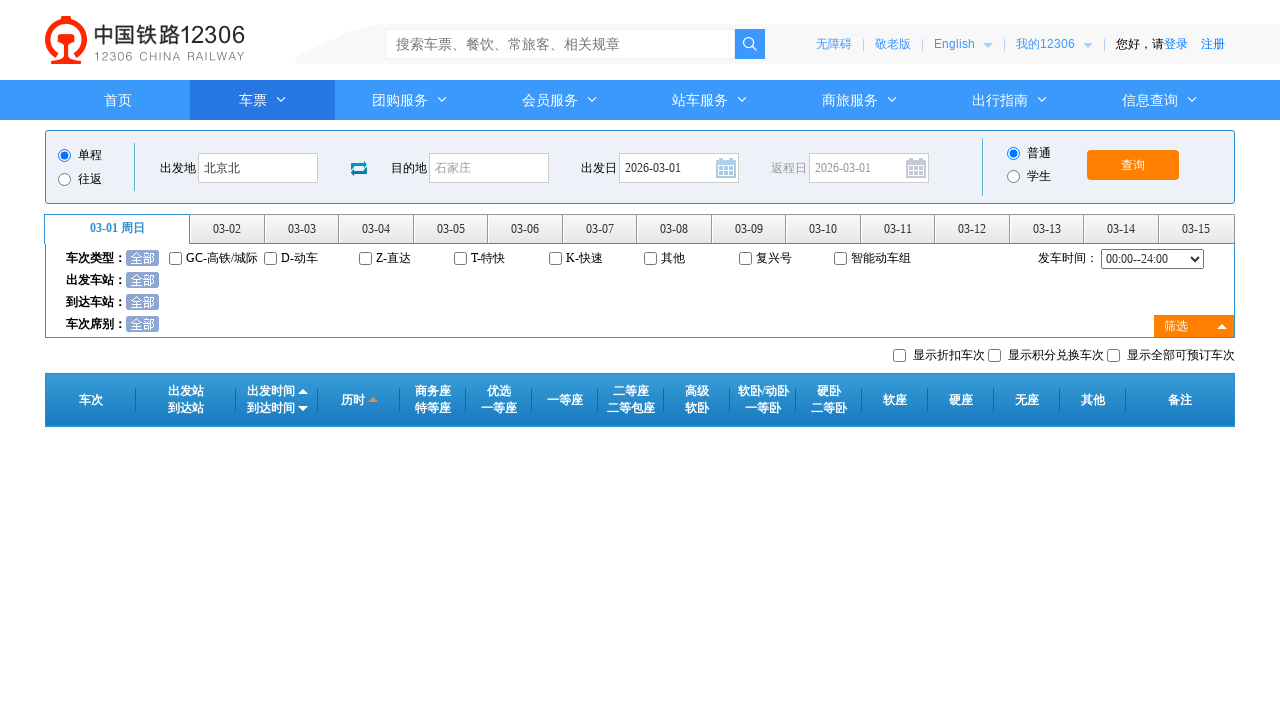

Pressed Enter to confirm arrival station
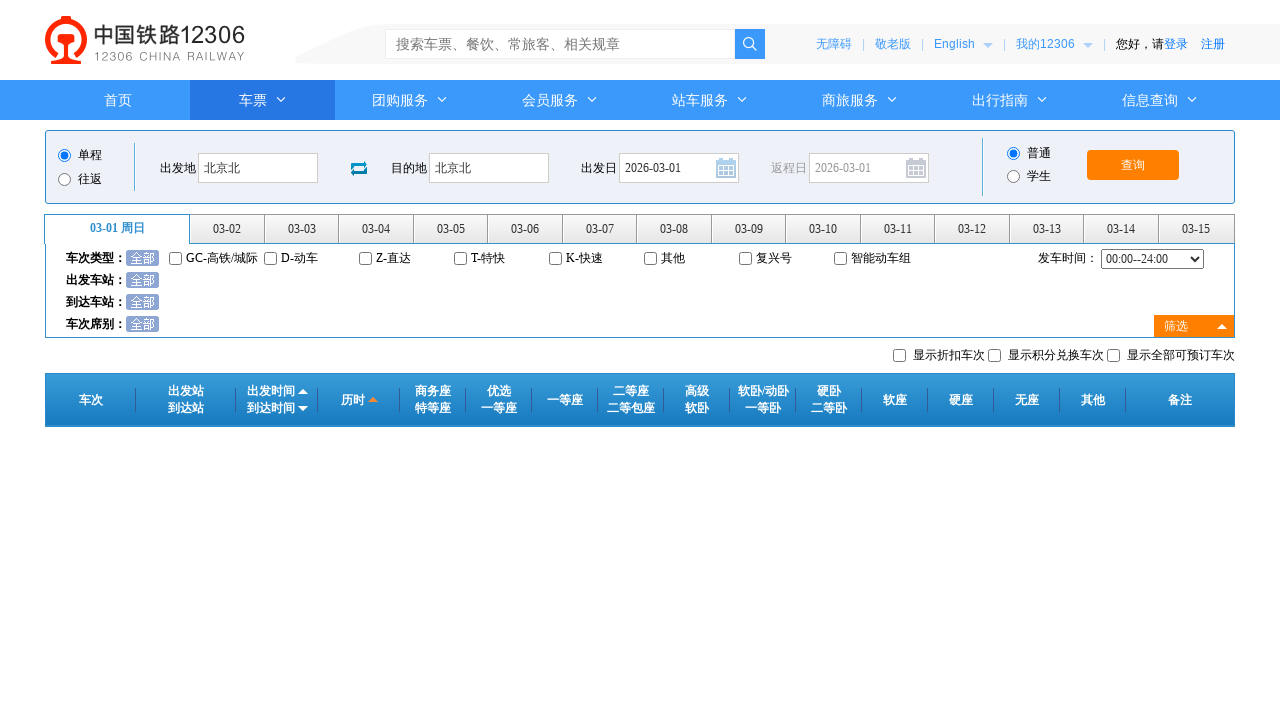

Clicked search button to find train tickets at (1133, 165) on #query_ticket
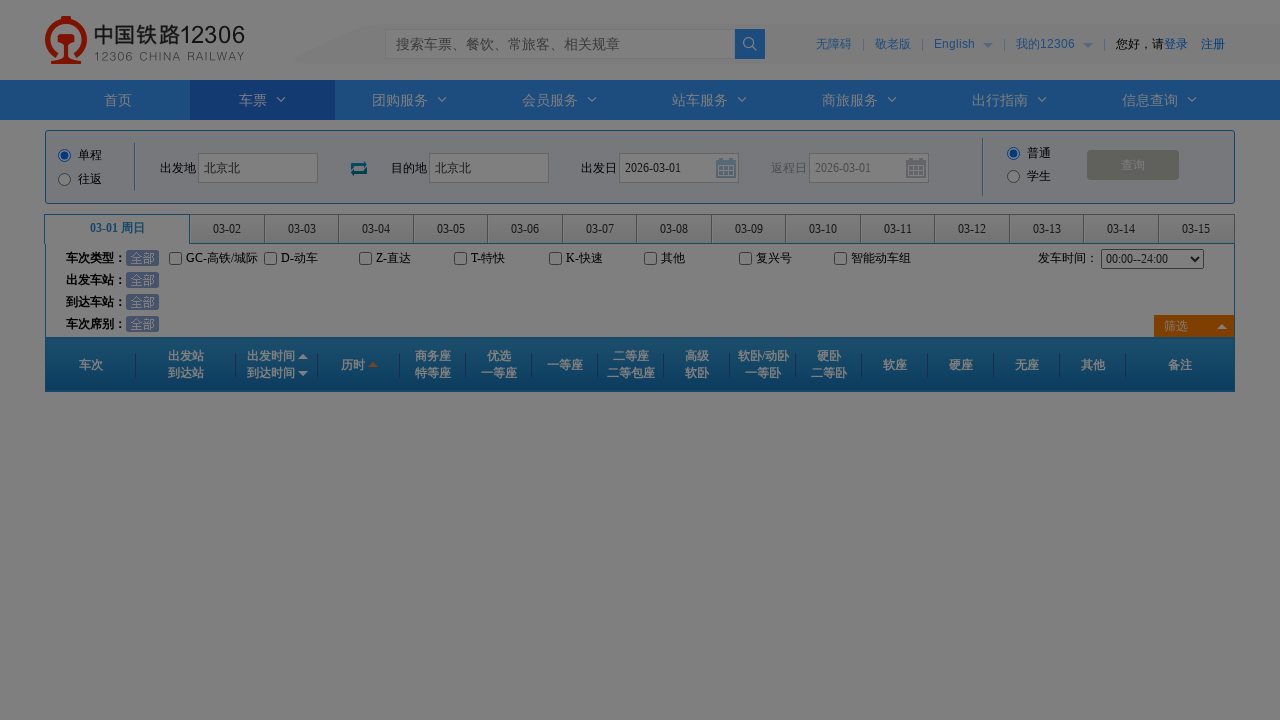

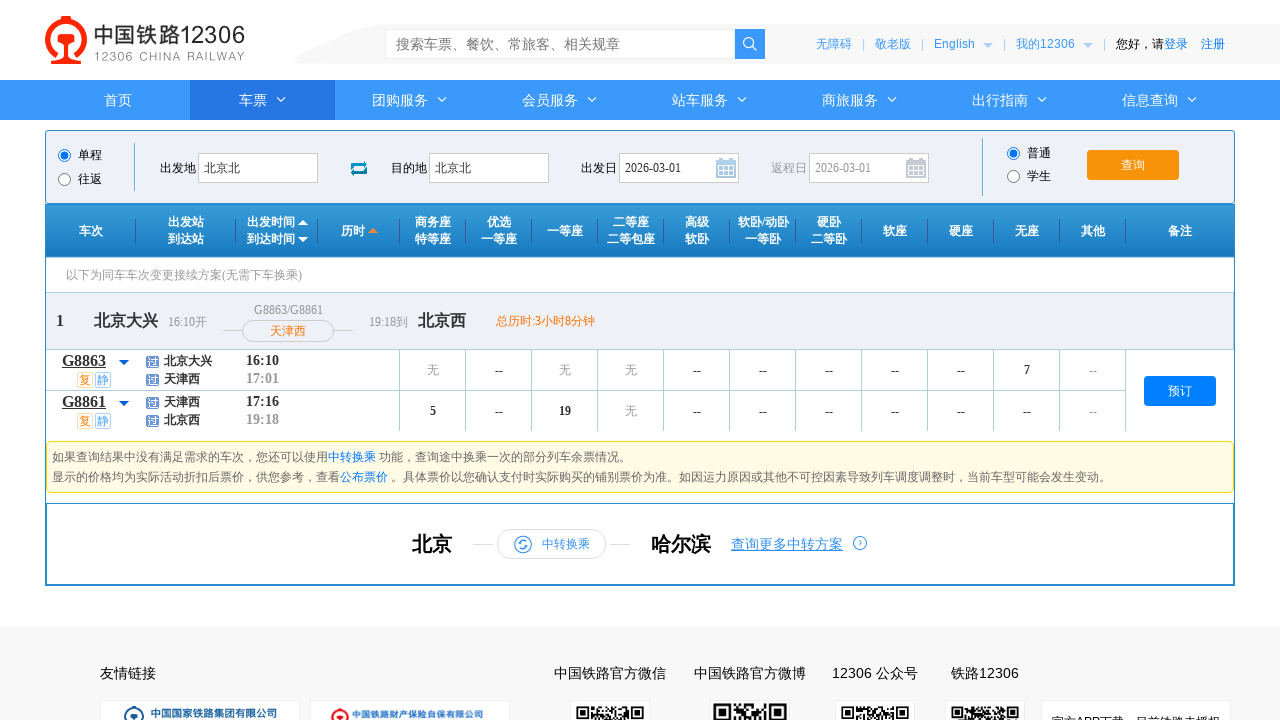